Tests selecting an option from a dropdown using Playwright's built-in select_option method by visible text, then verifying the selection.

Starting URL: https://the-internet.herokuapp.com/dropdown

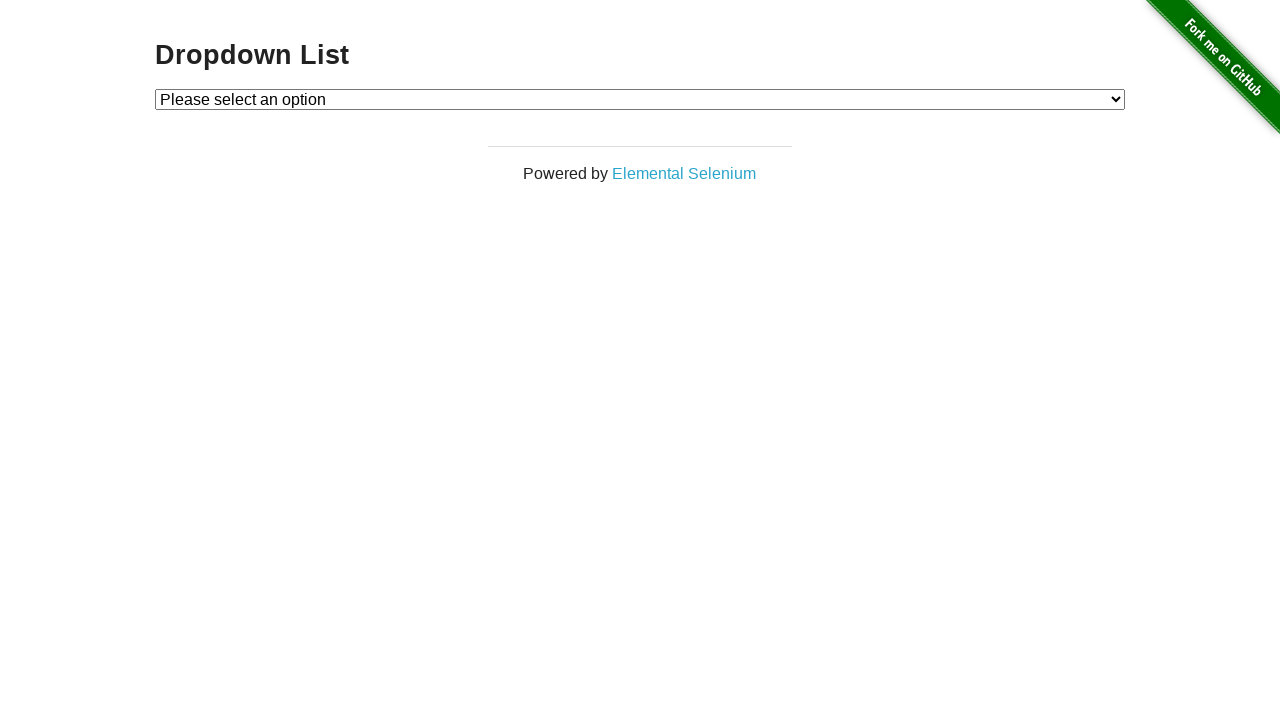

Selected 'Option 1' from dropdown using select_option on #dropdown
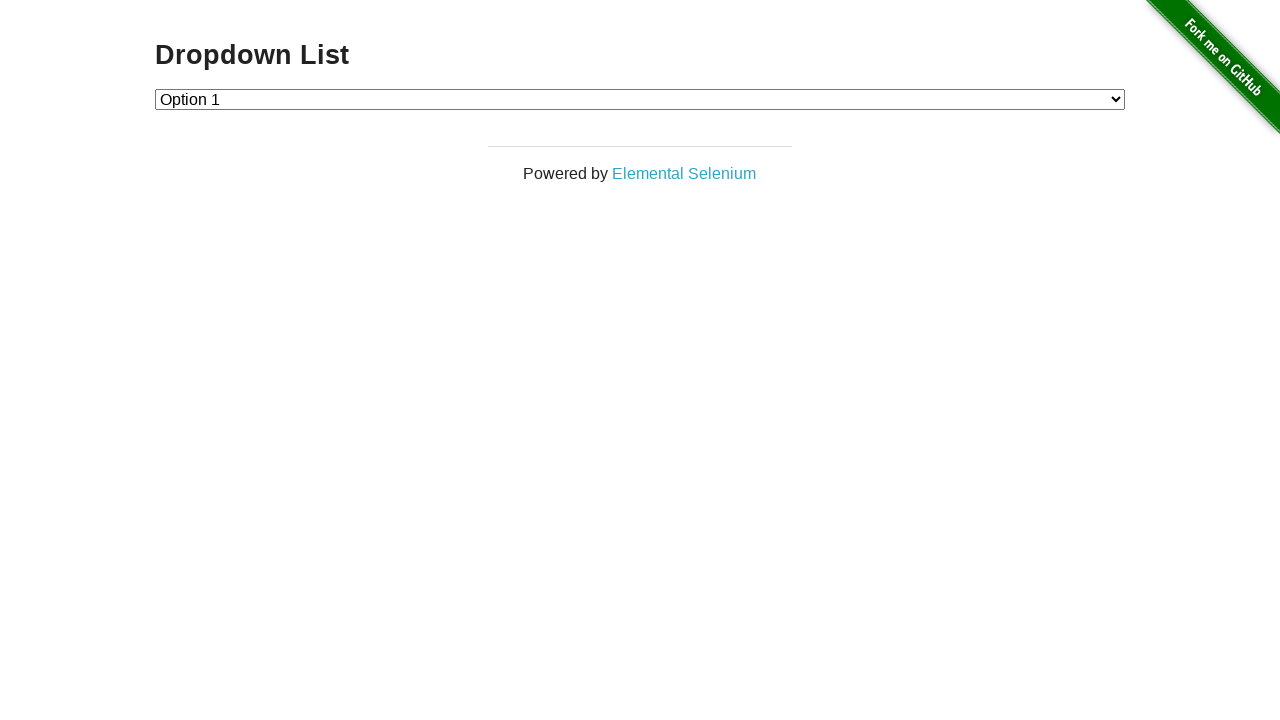

Located the checked option in the dropdown
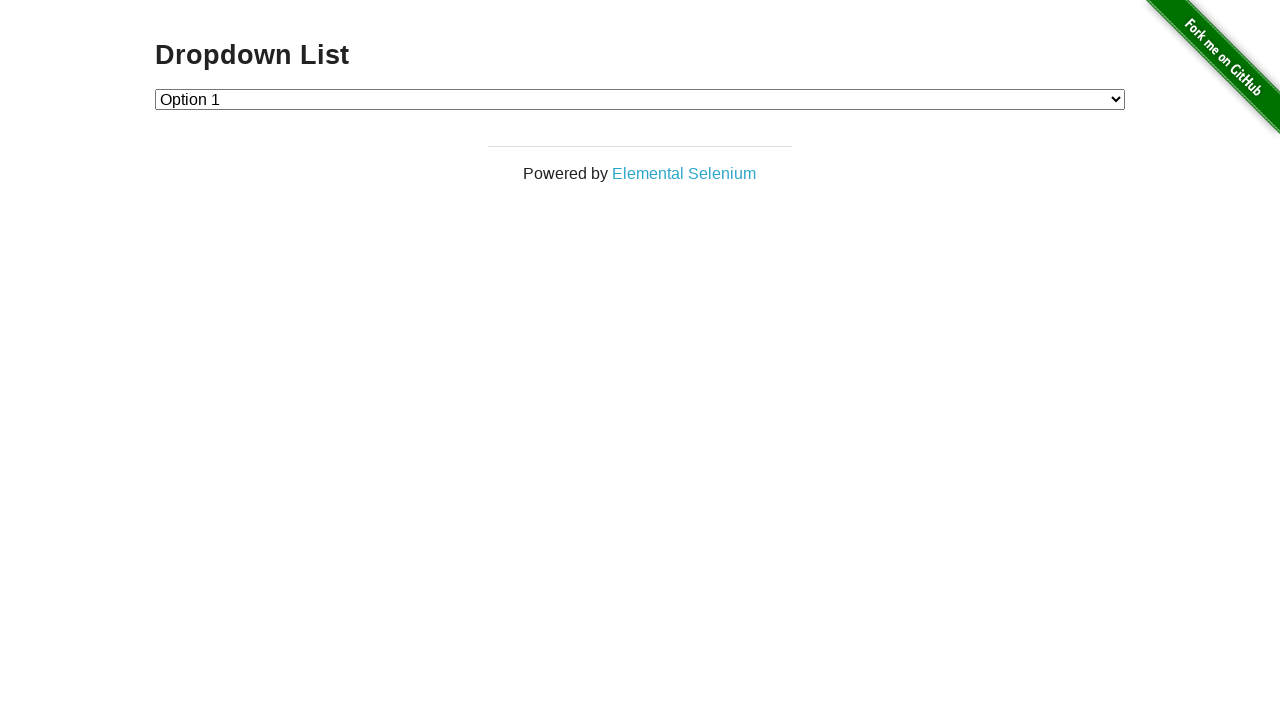

Verified that 'Option 1' is the selected option
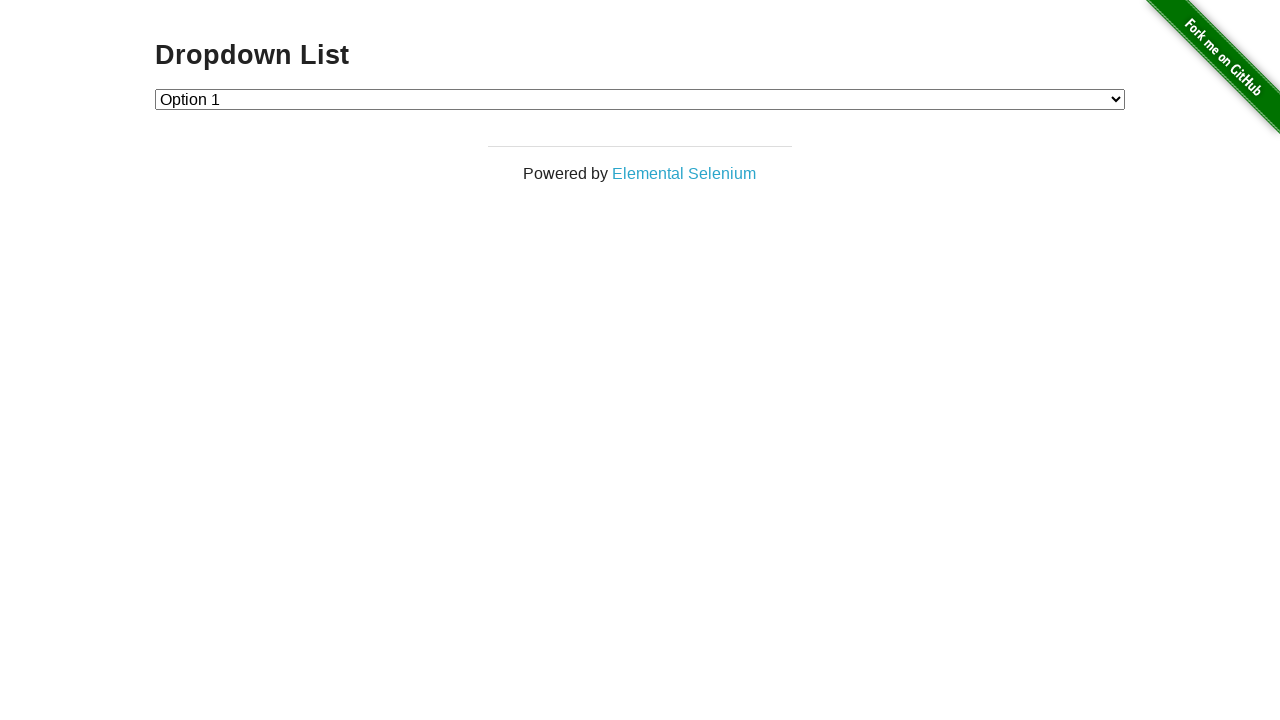

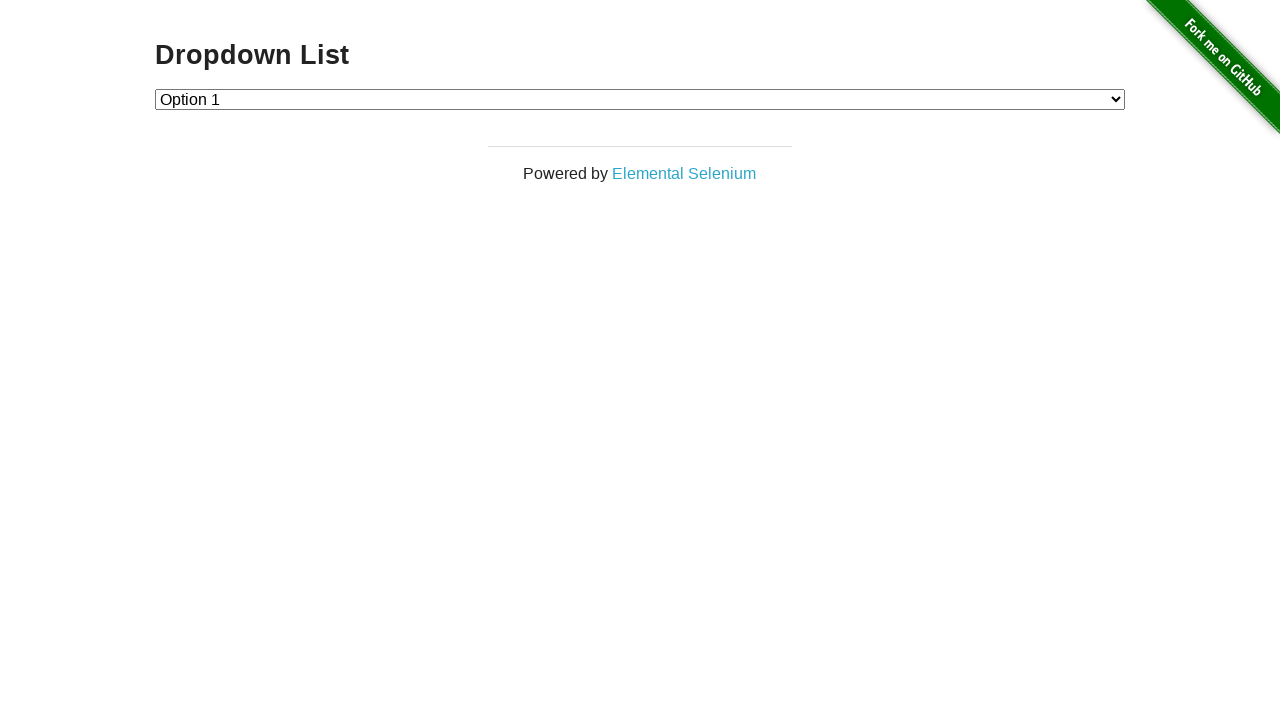